Tests that new items are appended to the bottom of the todo list by creating 3 items

Starting URL: https://demo.playwright.dev/todomvc

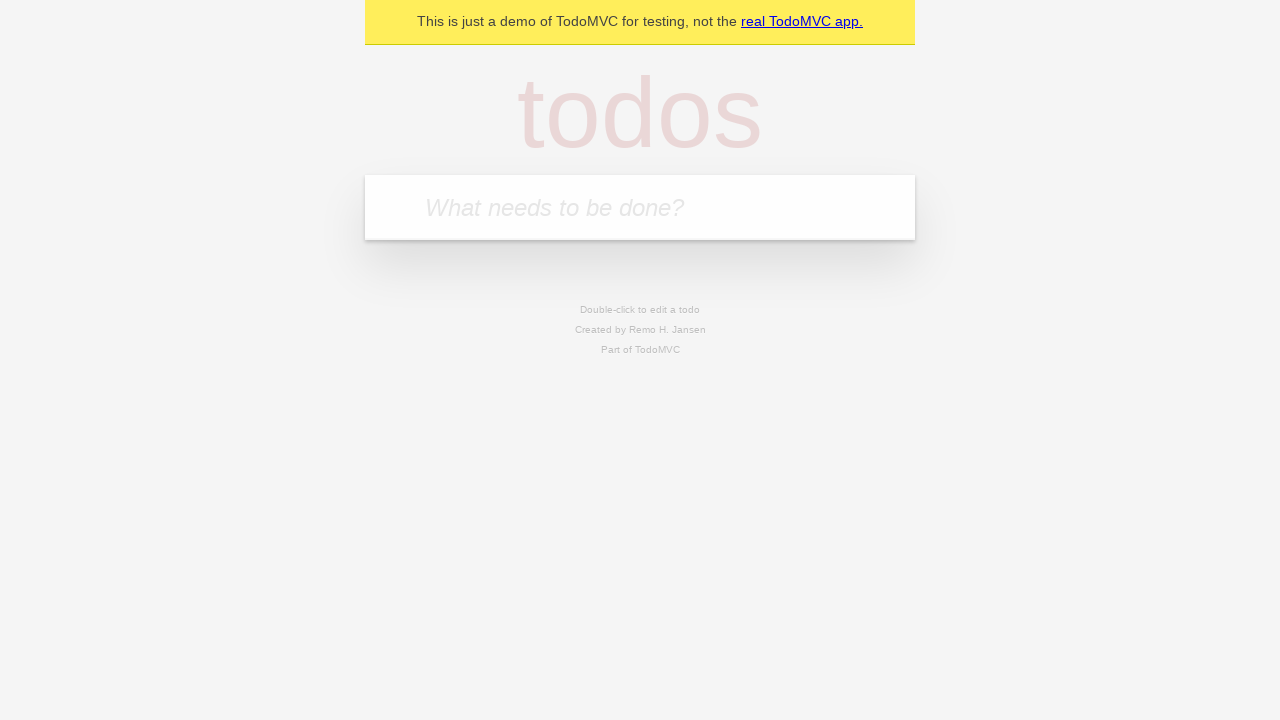

Filled new todo input with 'buy some cheese' on .new-todo
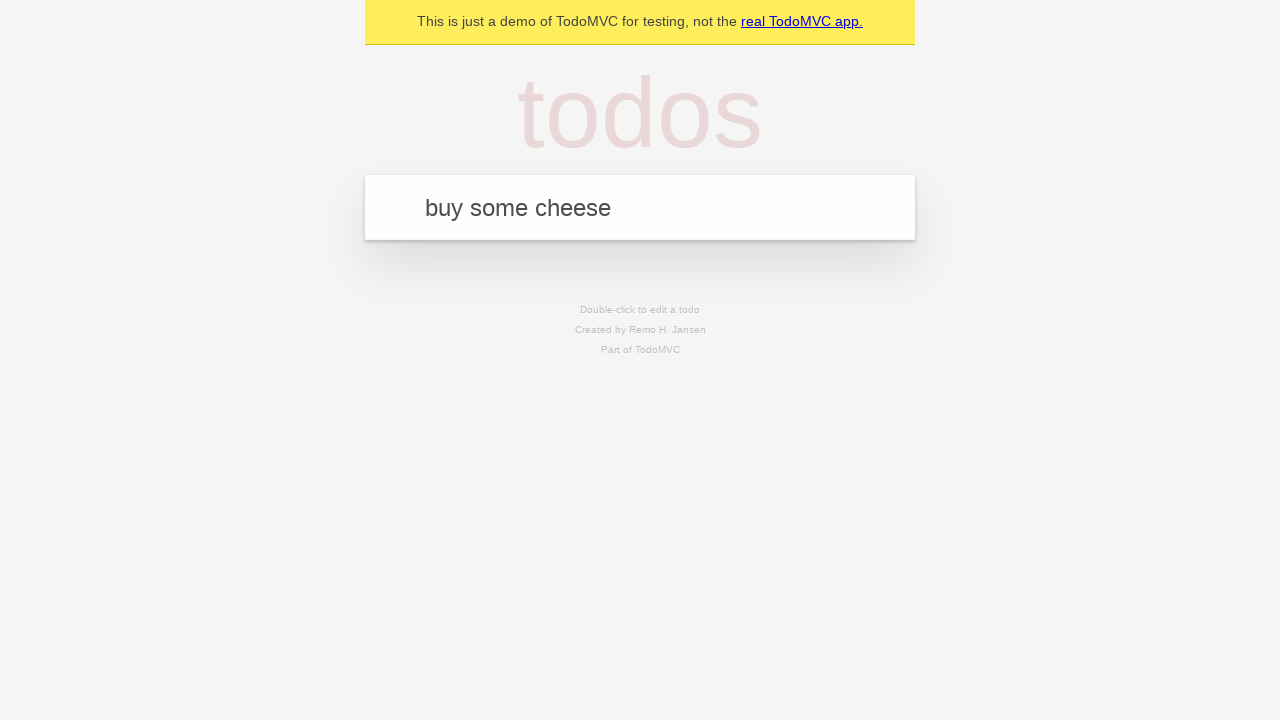

Pressed Enter to create first todo item on .new-todo
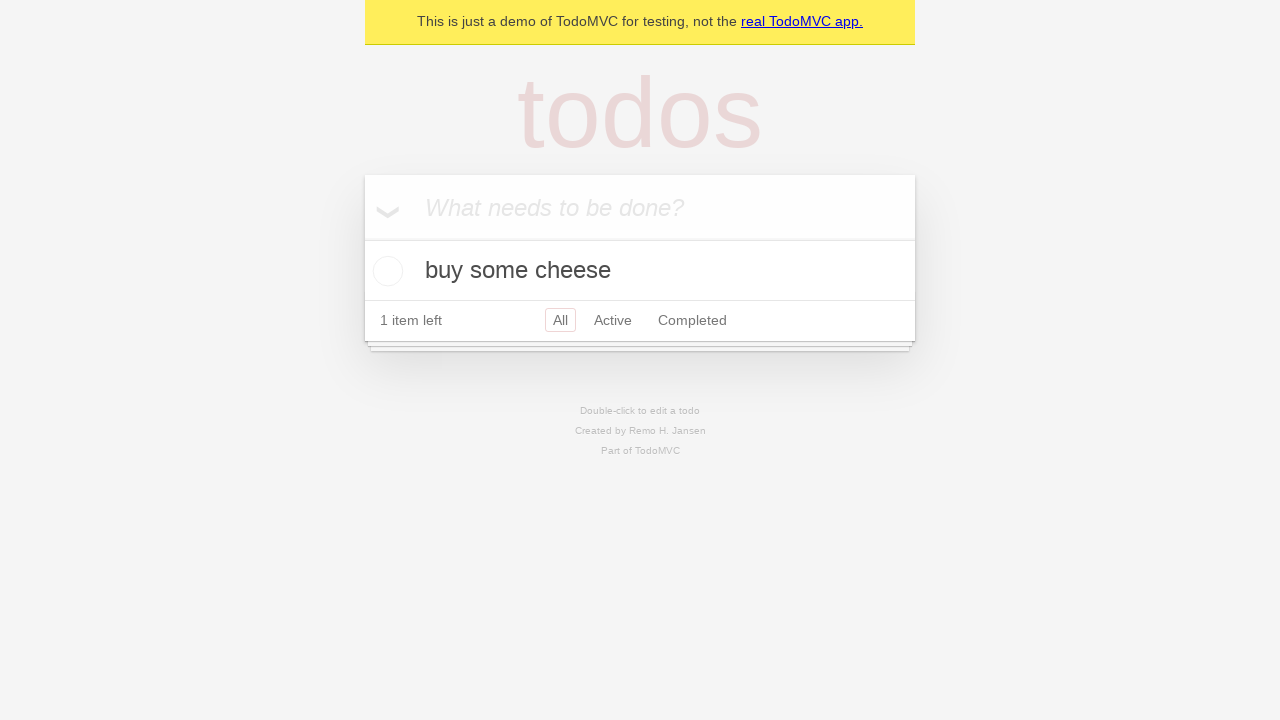

Filled new todo input with 'feed the cat' on .new-todo
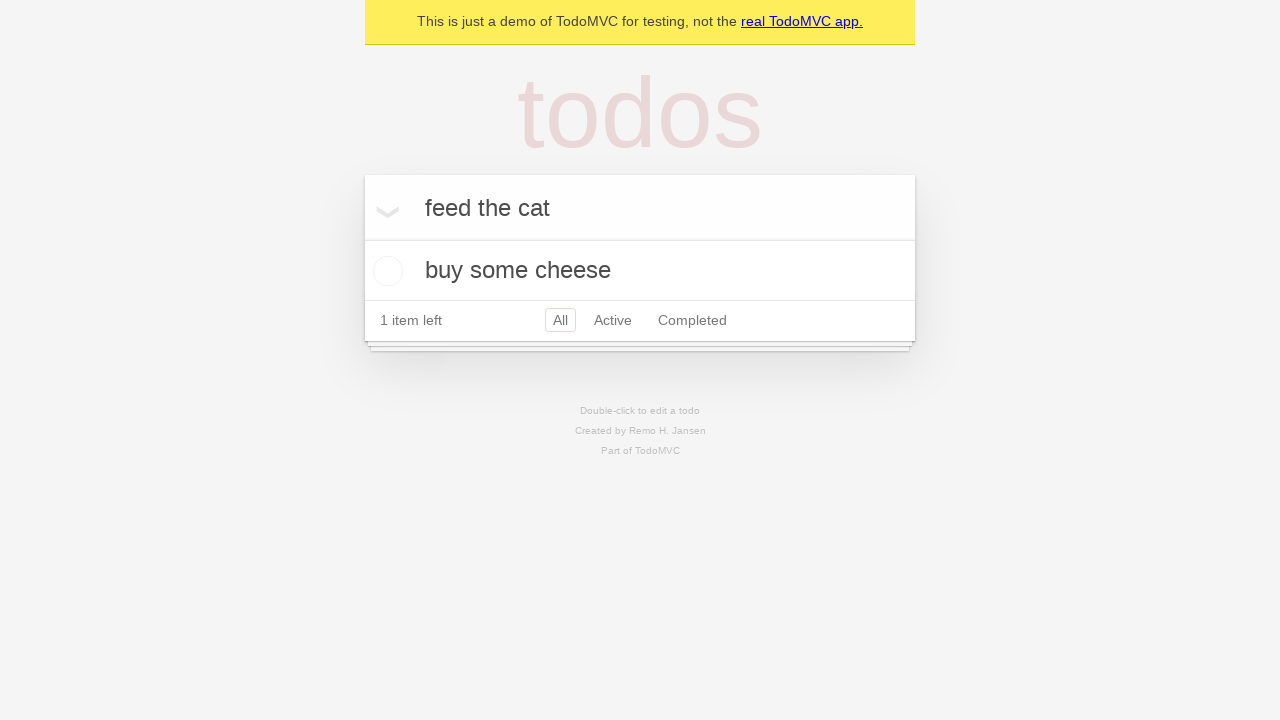

Pressed Enter to create second todo item on .new-todo
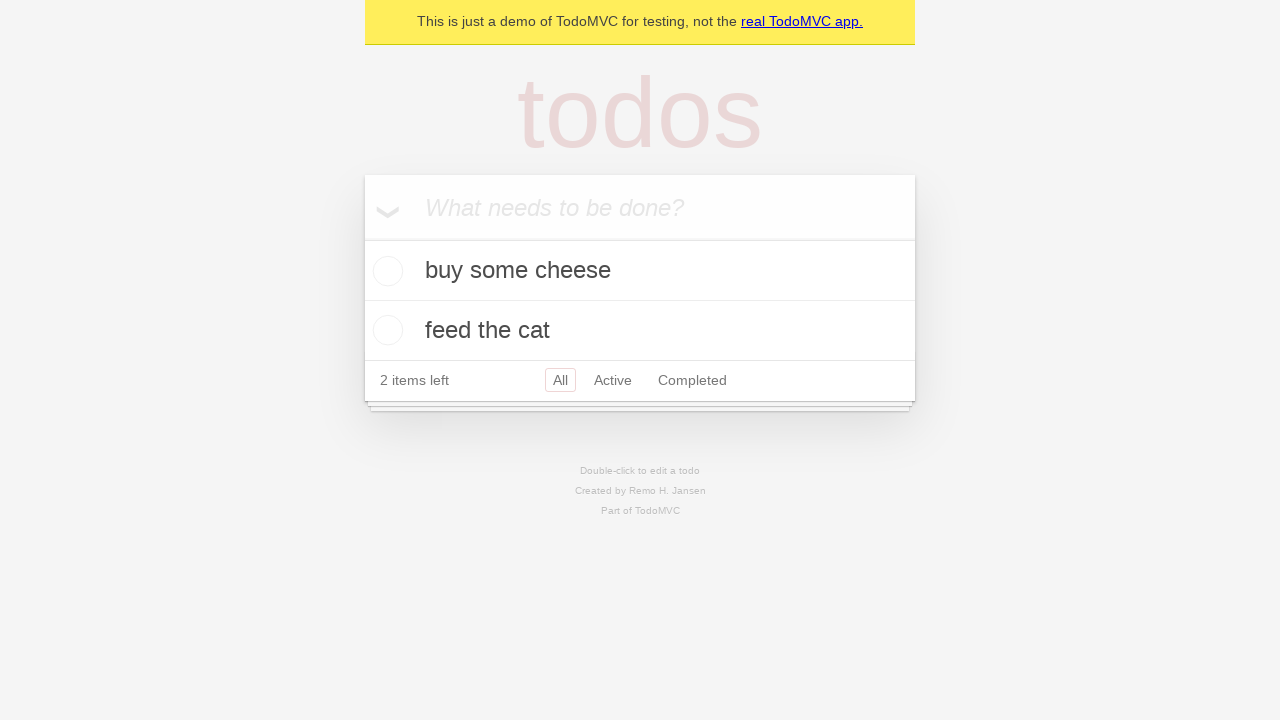

Filled new todo input with 'book a doctors appointment' on .new-todo
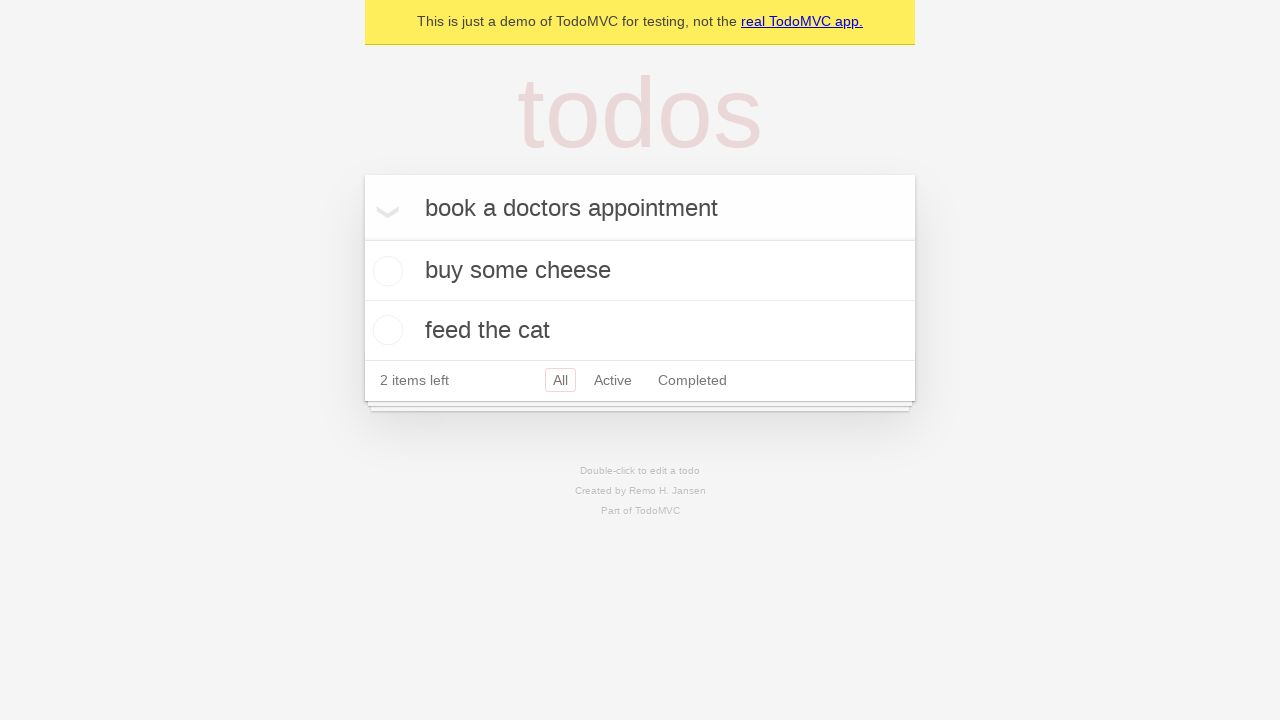

Pressed Enter to create third todo item on .new-todo
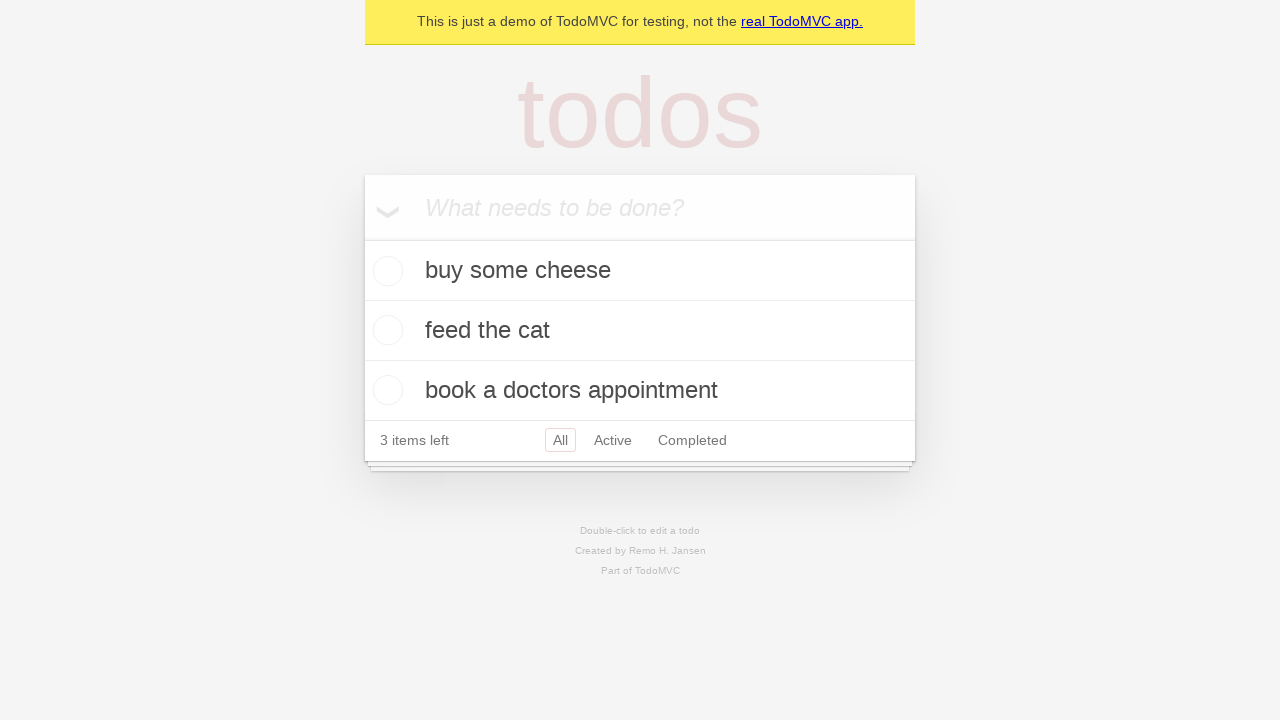

Todo counter element appeared, confirming all 3 items were appended to list
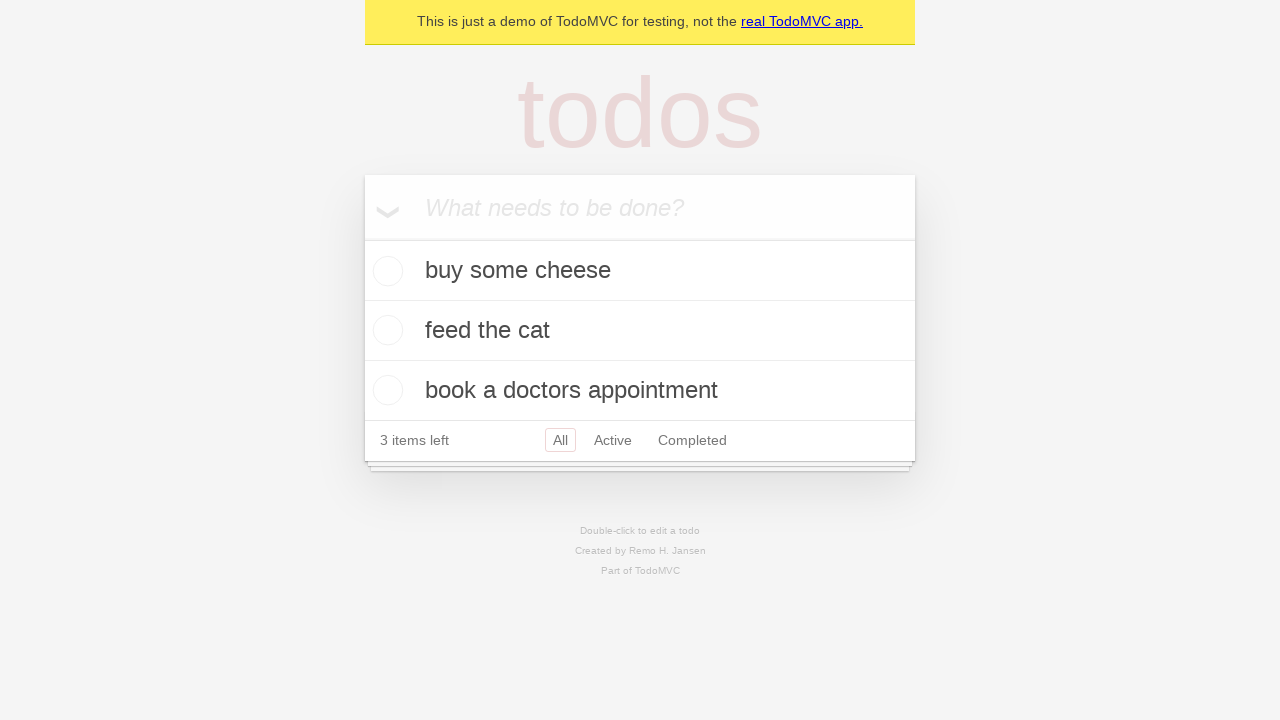

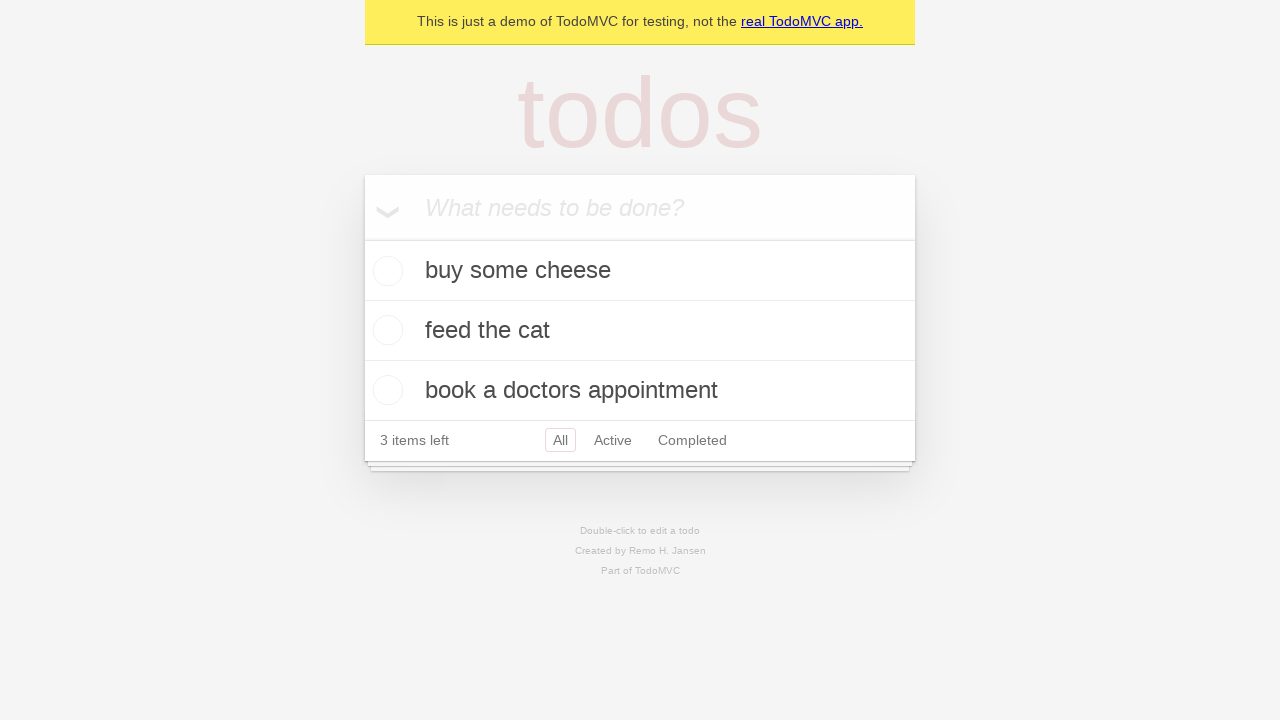